Tests the Python.org search functionality by entering "pycon" as a search query and verifying that results are returned

Starting URL: https://www.python.org

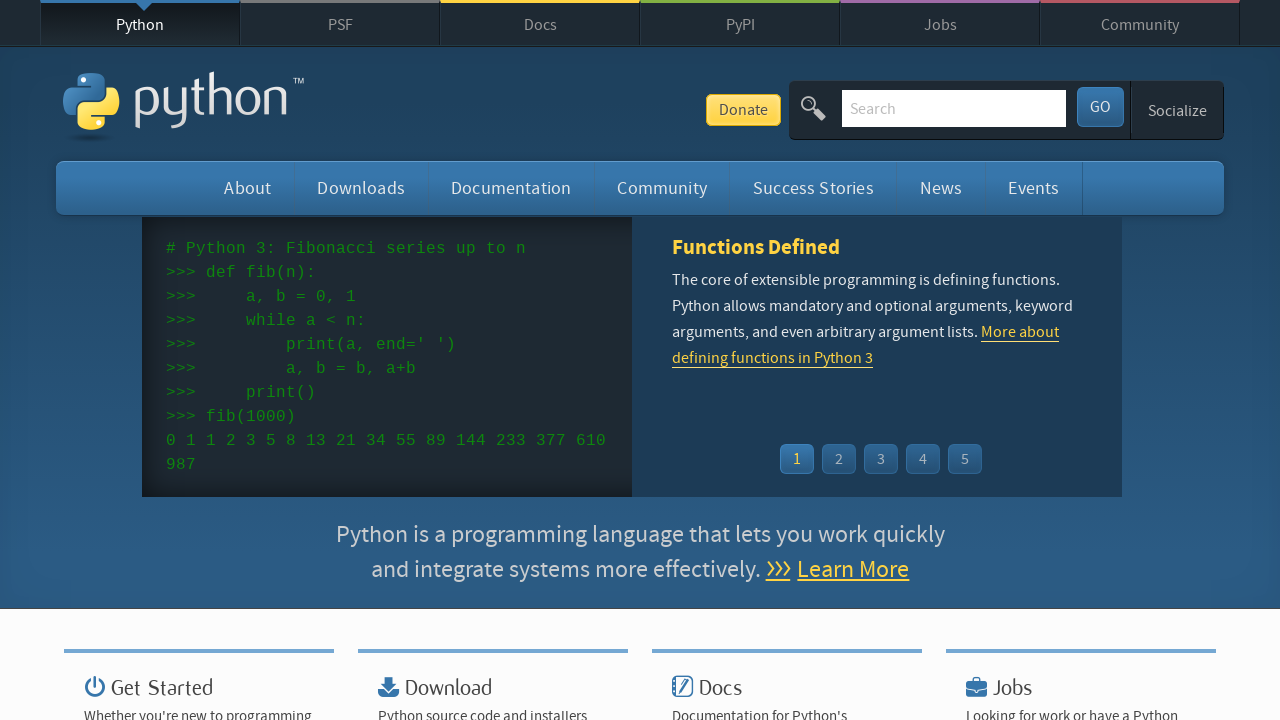

Filled search box with 'pycon' query on input[name='q']
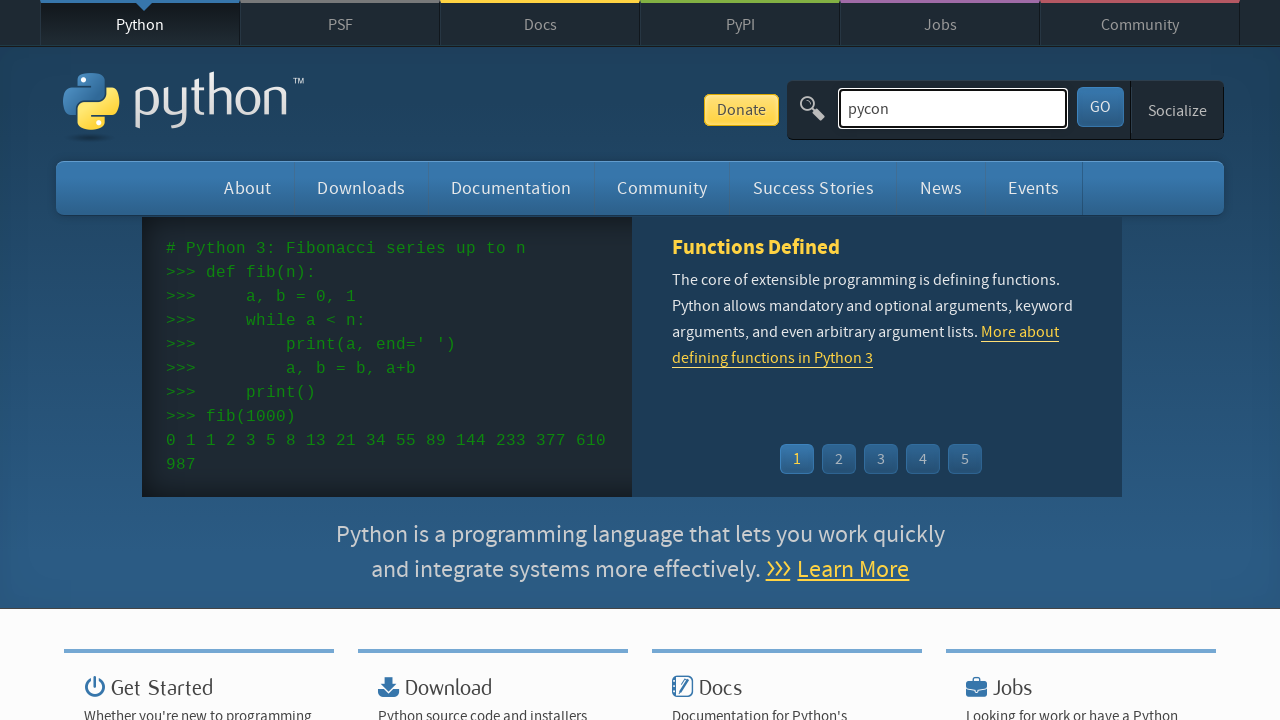

Pressed Enter to submit search query on input[name='q']
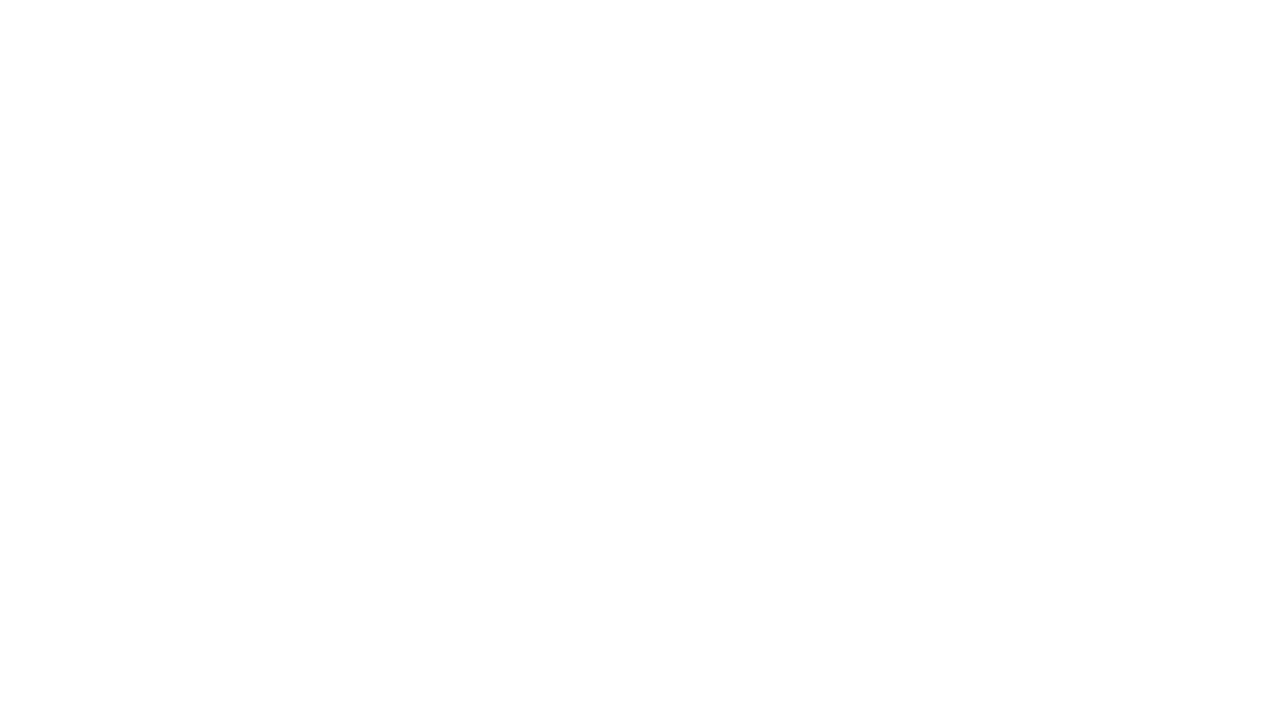

Search results loaded and network became idle
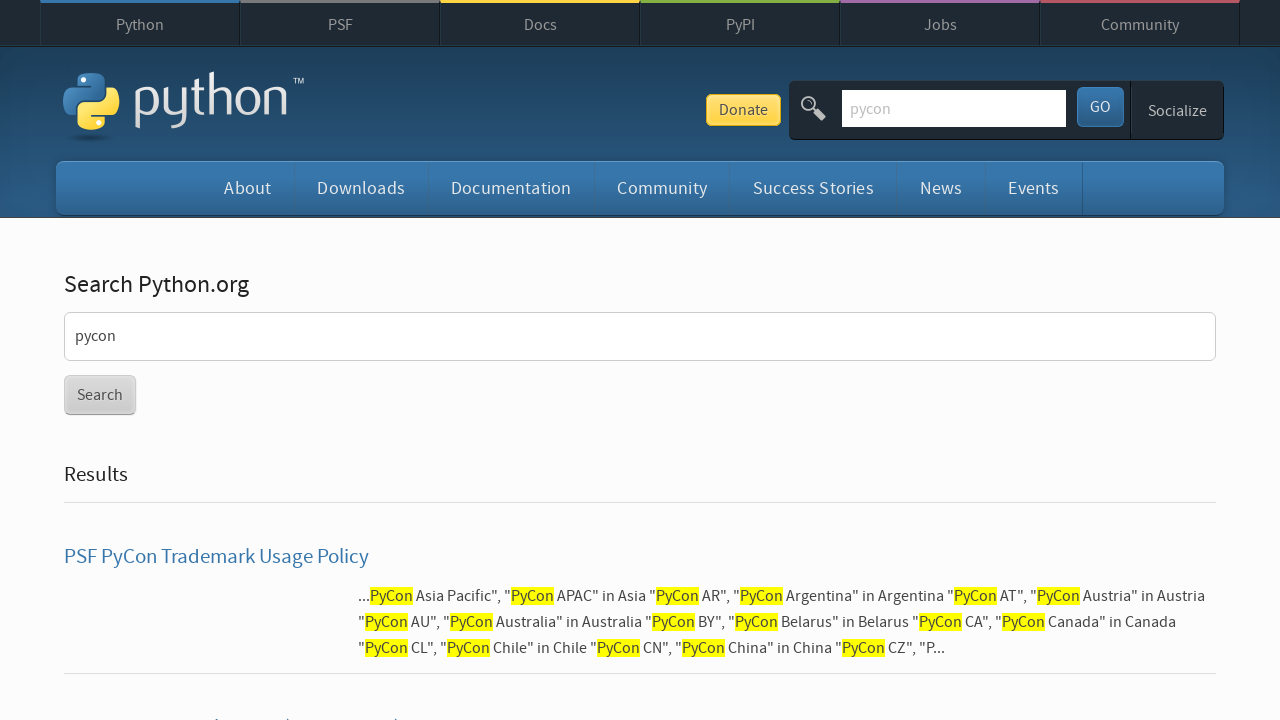

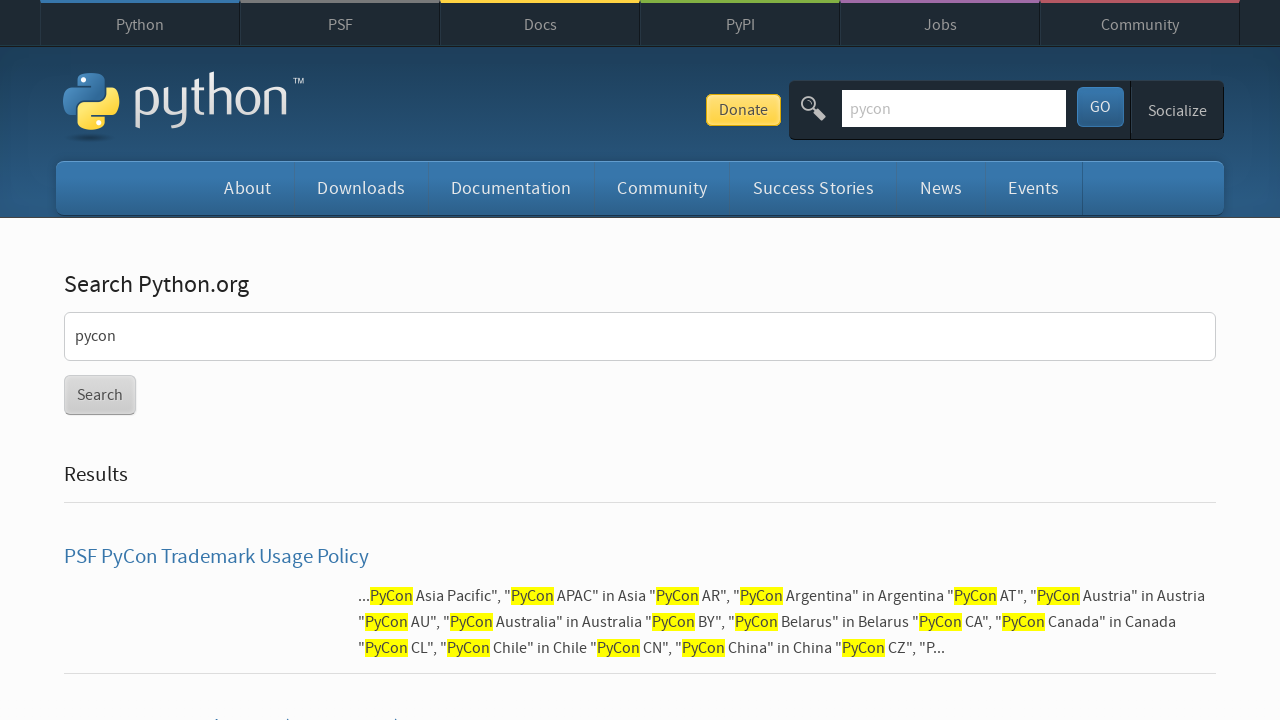